Tests country selection dropdown functionality by opening the dropdown, searching for a country, and selecting it from the results

Starting URL: https://demo.automationtesting.in/Register.html

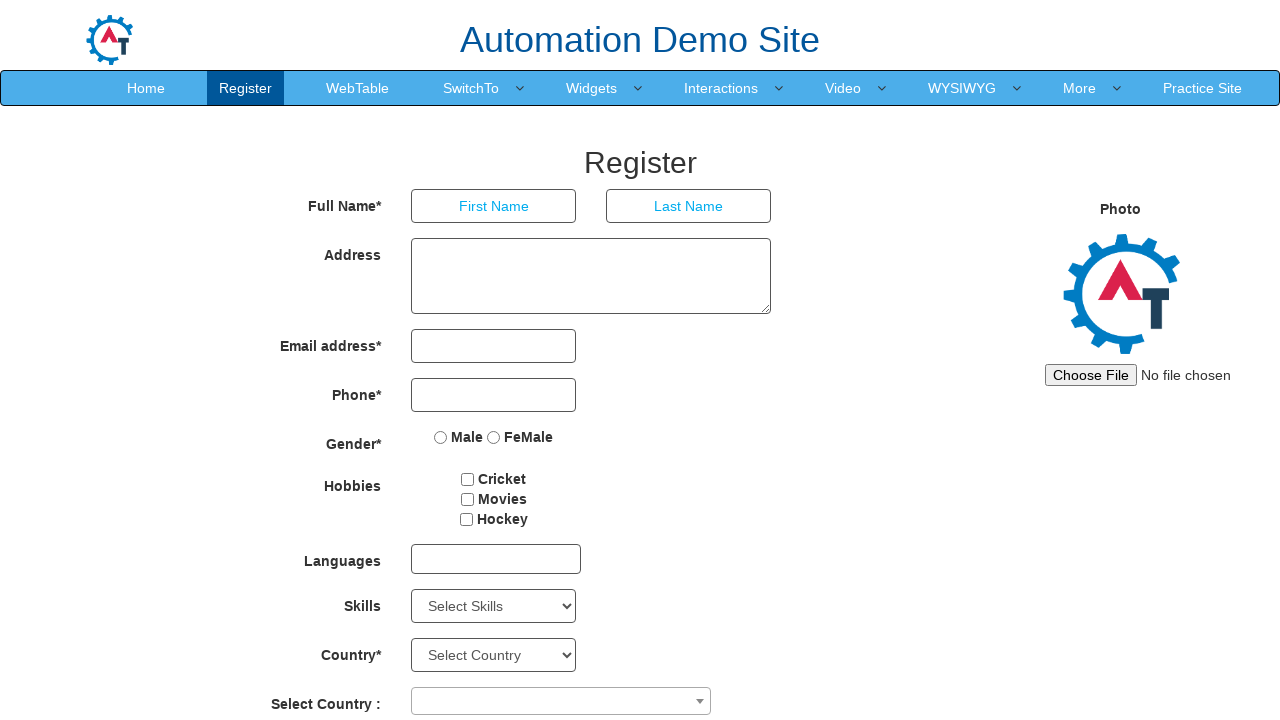

Clicked on country dropdown to expand it at (561, 701) on span[aria-expanded='false']
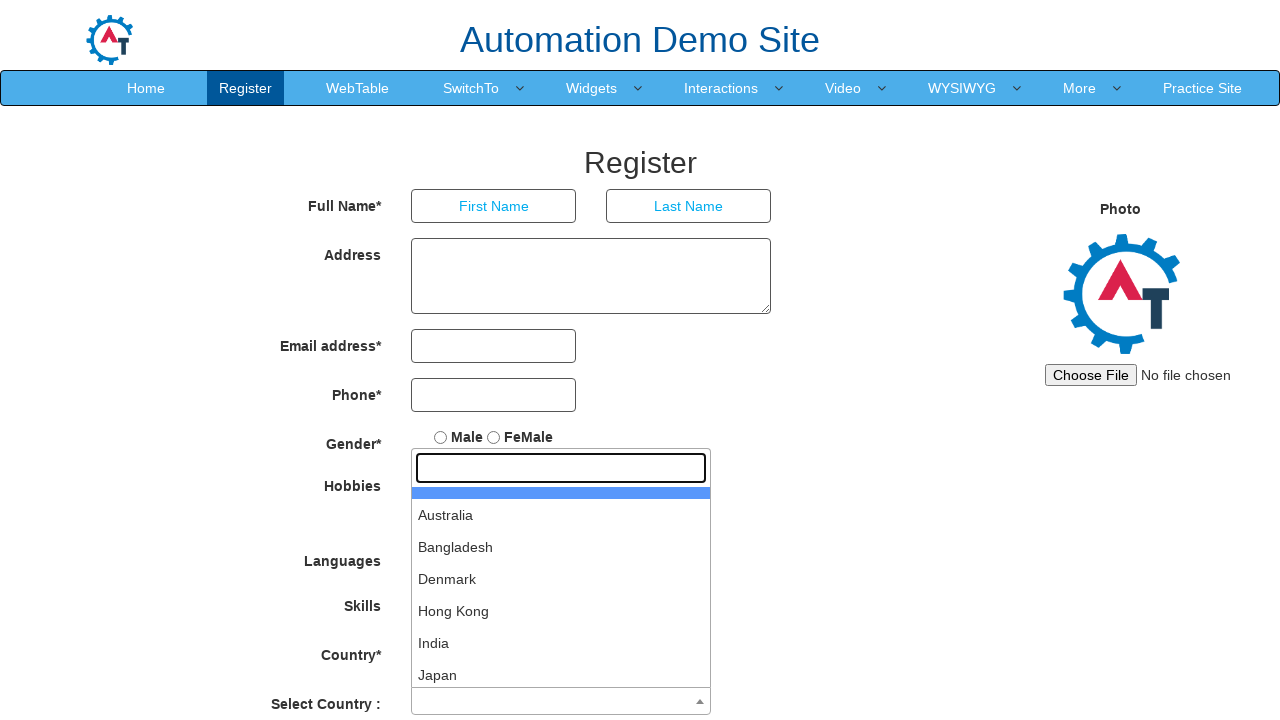

Typed 'Bangladesh' in the country search box on input[type='search']
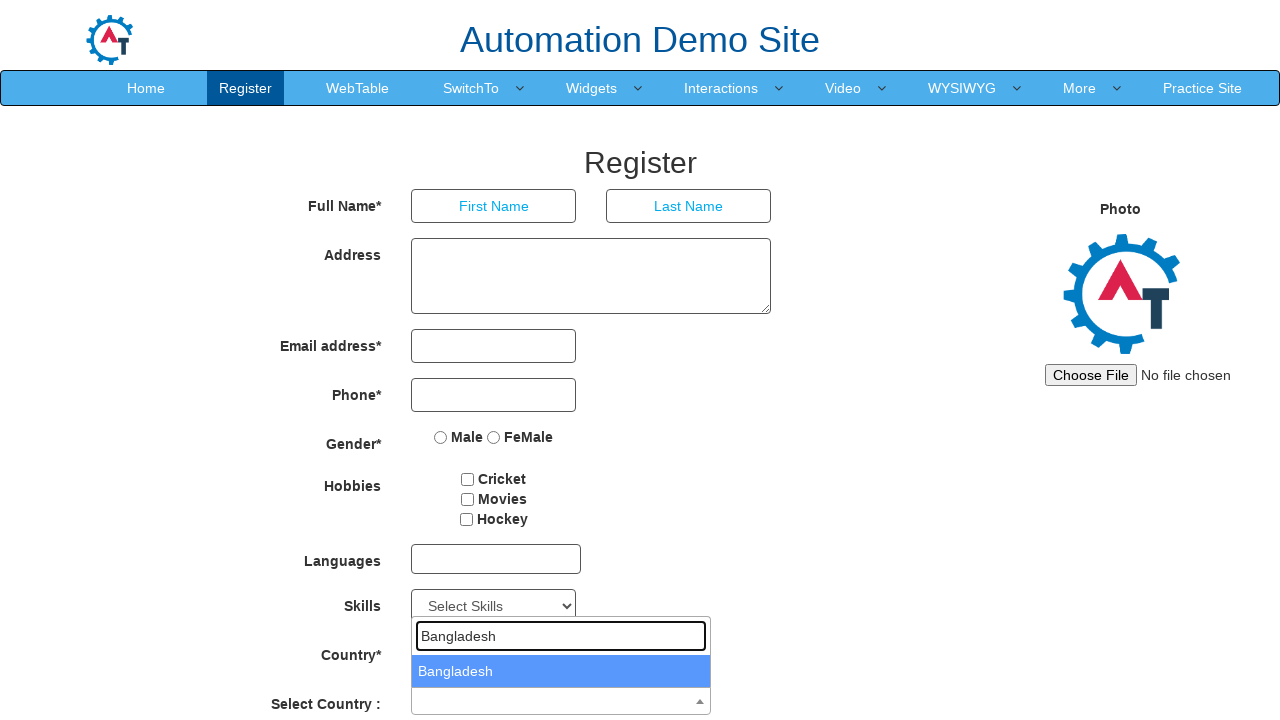

Selected Bangladesh from the dropdown options at (561, 671) on li:text('Bangladesh')
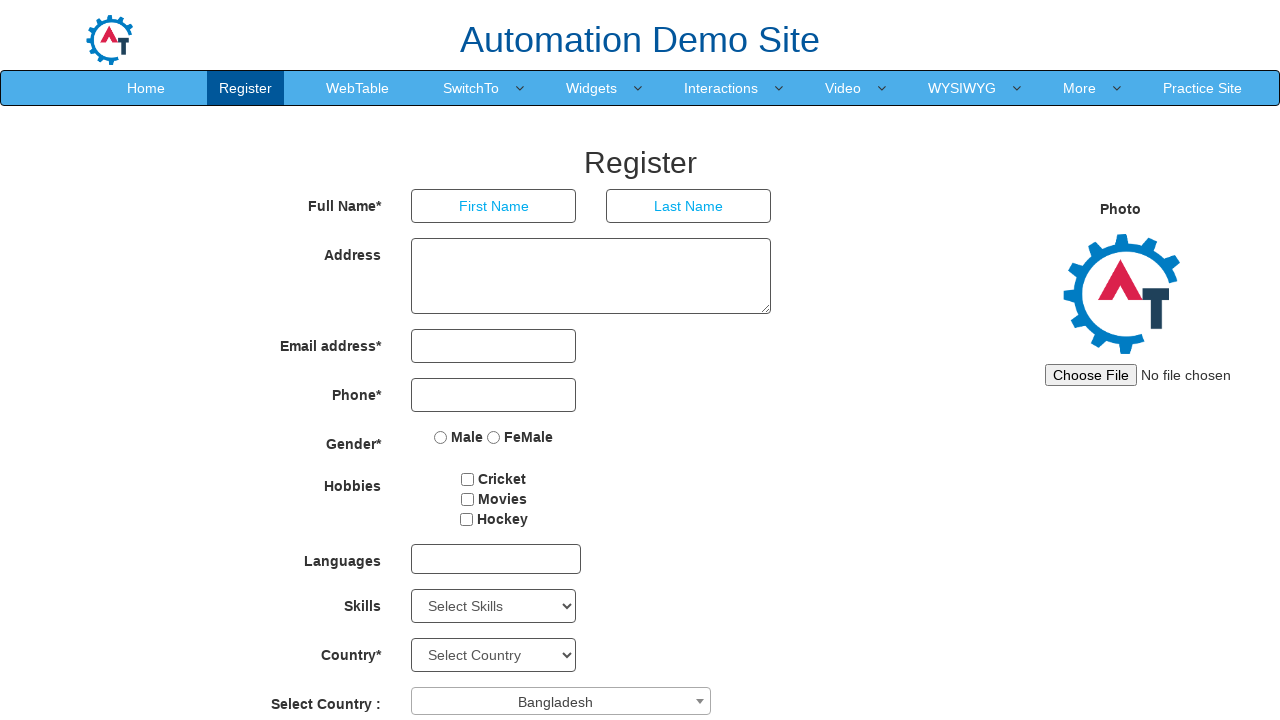

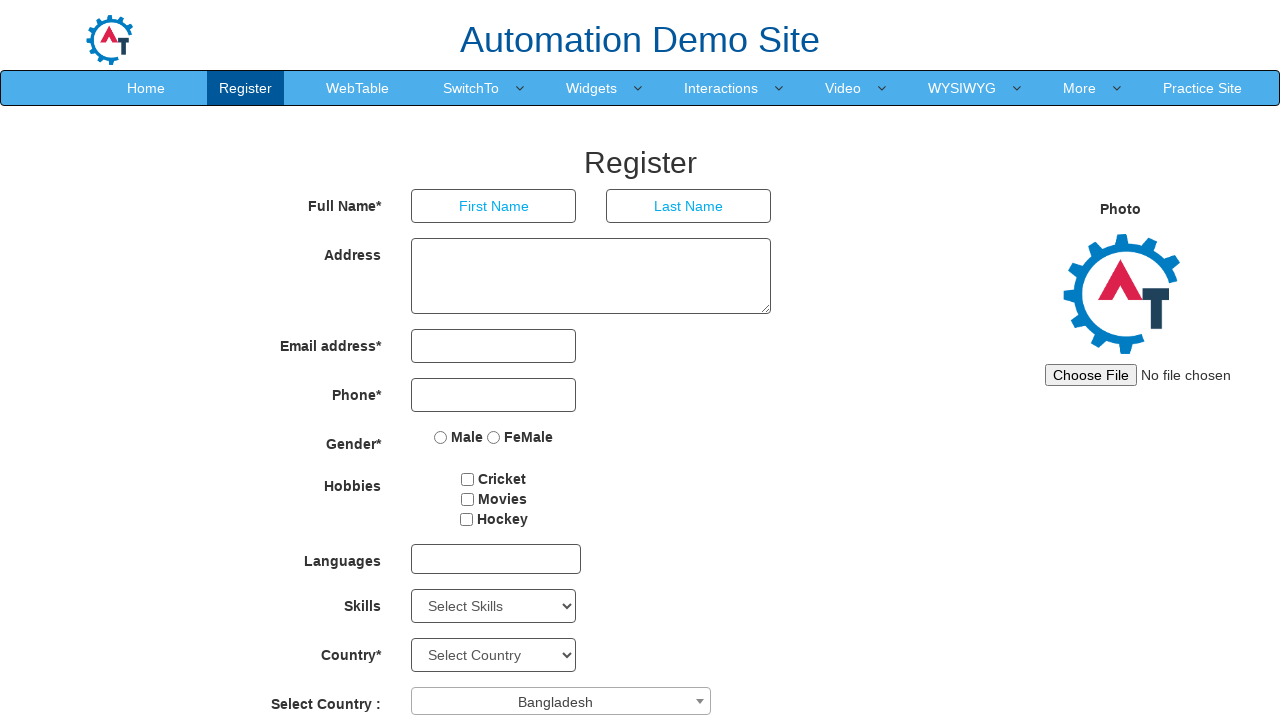